Tests that browser back button works correctly with filter navigation

Starting URL: https://demo.playwright.dev/todomvc

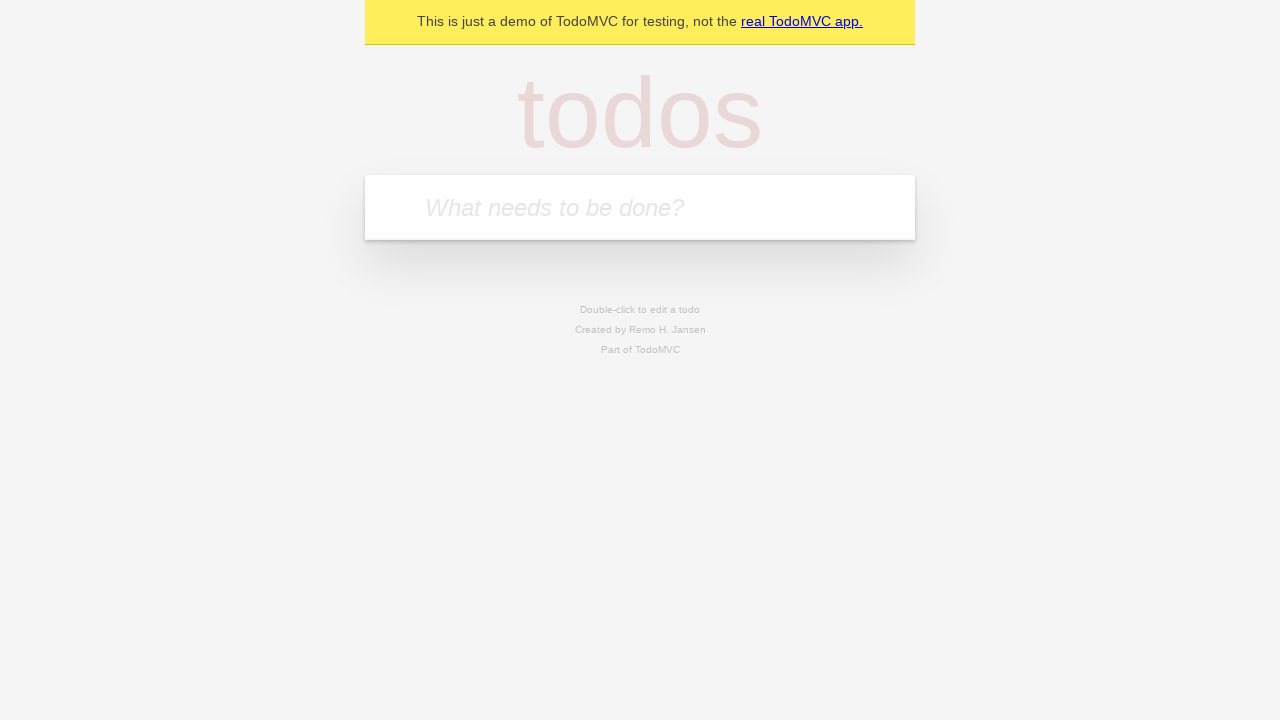

Filled todo input with 'buy some cheese' on internal:attr=[placeholder="What needs to be done?"i]
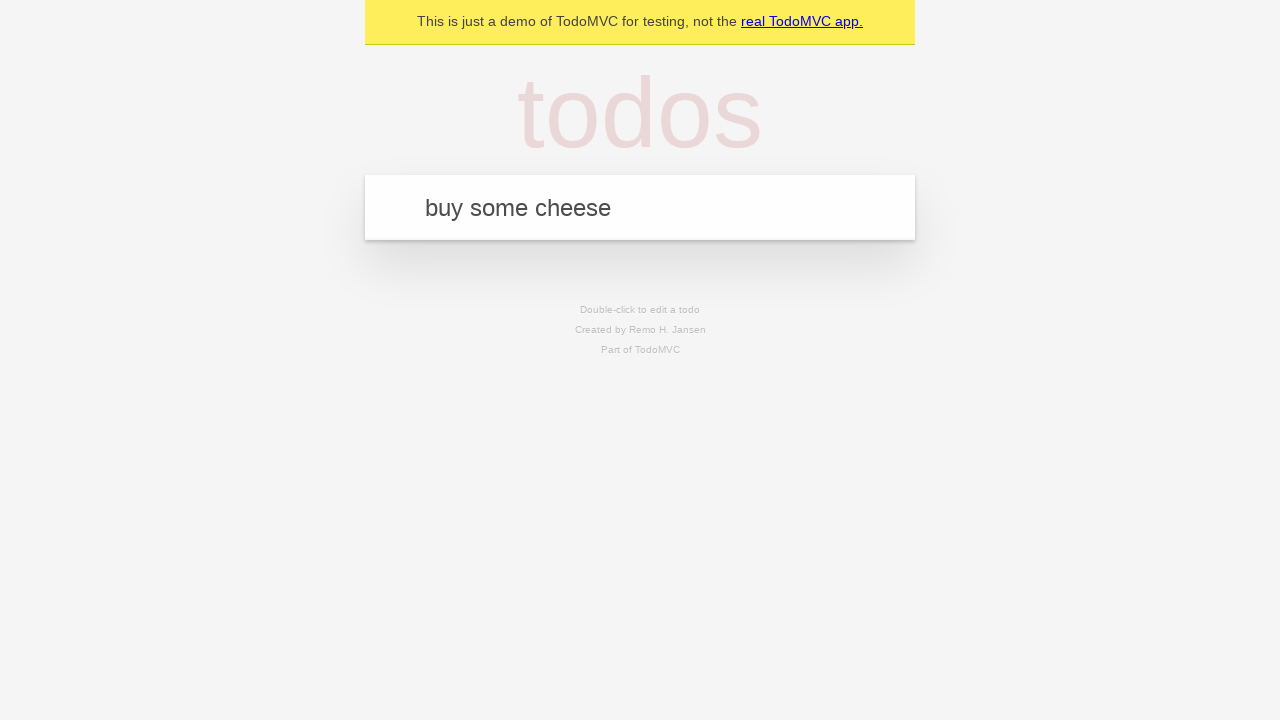

Pressed Enter to create todo 'buy some cheese' on internal:attr=[placeholder="What needs to be done?"i]
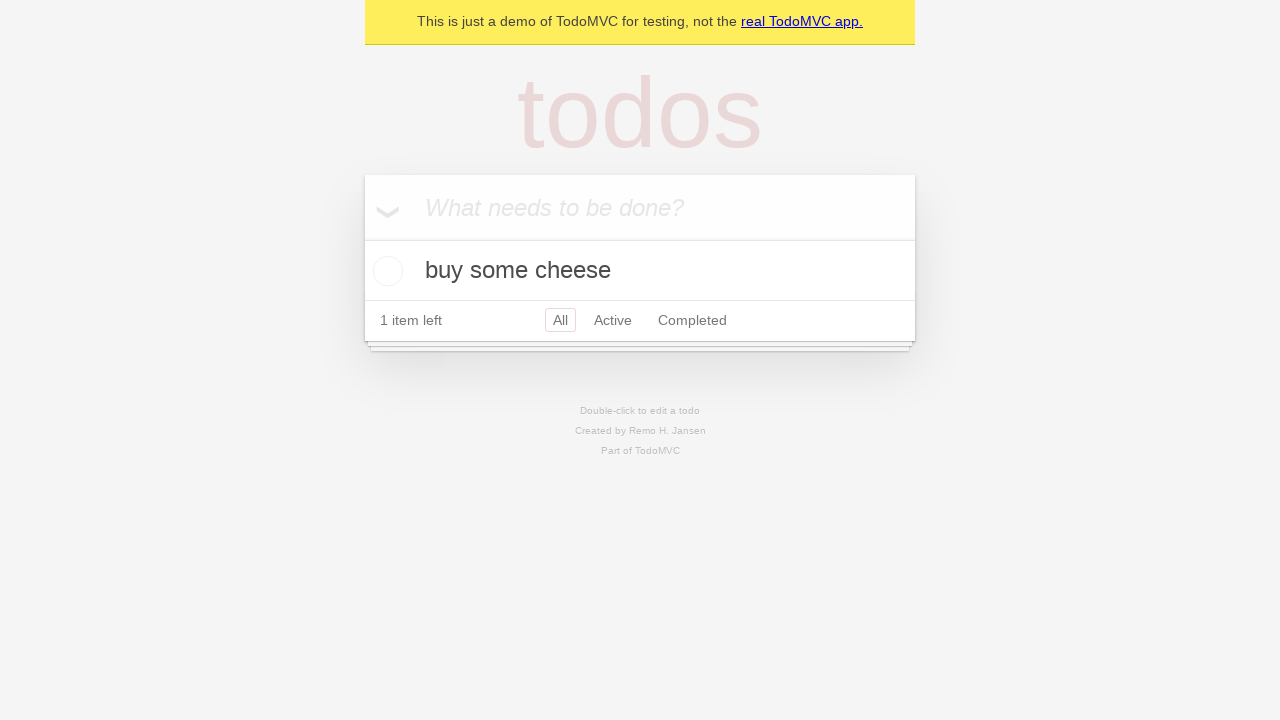

Filled todo input with 'feed the cat' on internal:attr=[placeholder="What needs to be done?"i]
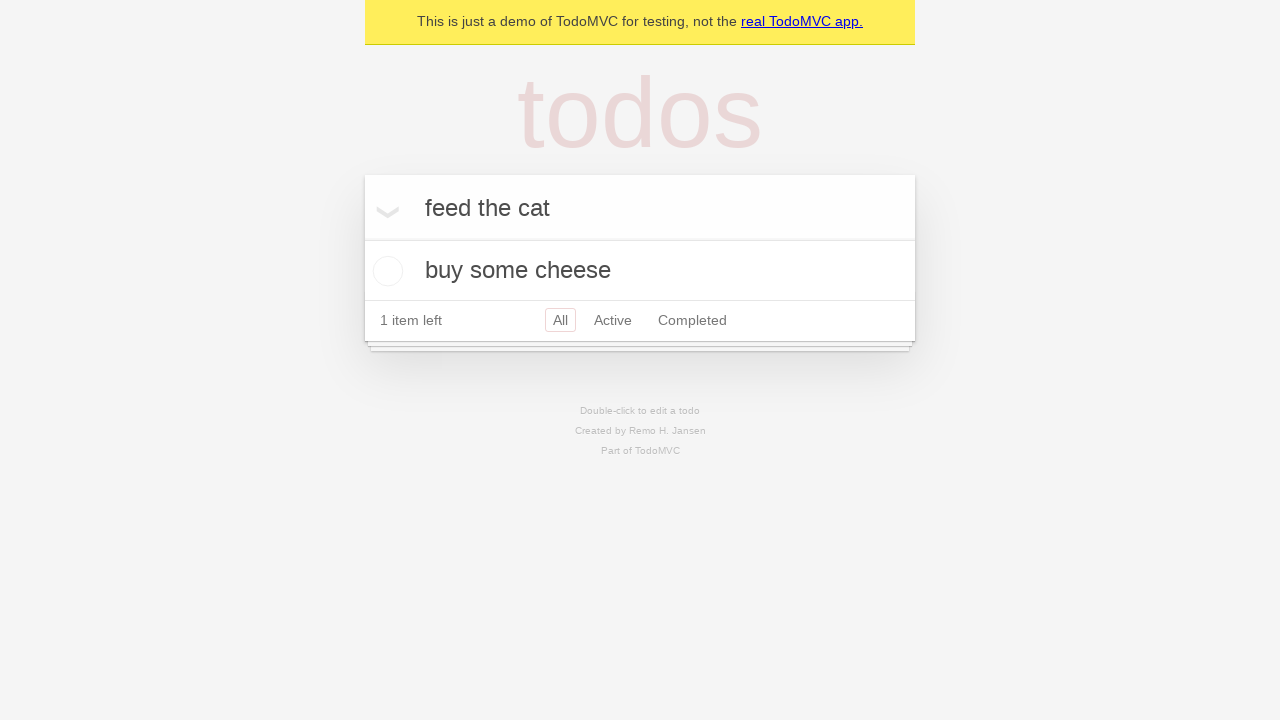

Pressed Enter to create todo 'feed the cat' on internal:attr=[placeholder="What needs to be done?"i]
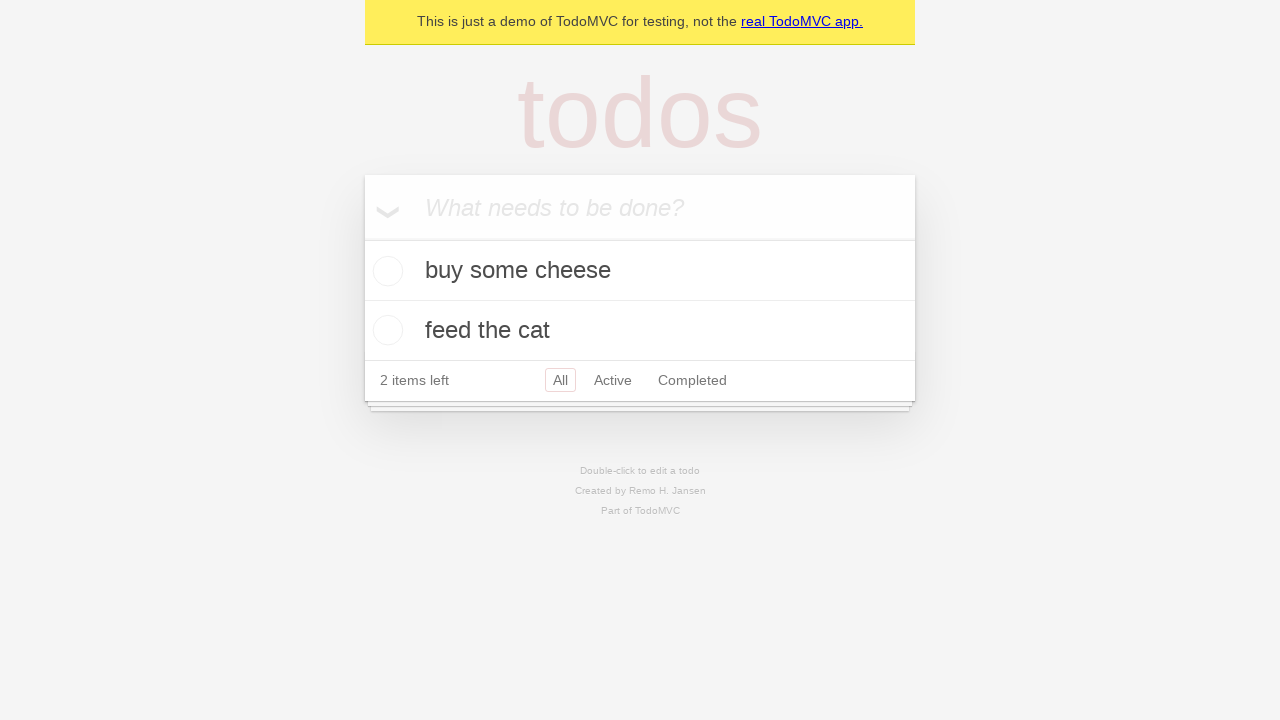

Filled todo input with 'book a doctors appointment' on internal:attr=[placeholder="What needs to be done?"i]
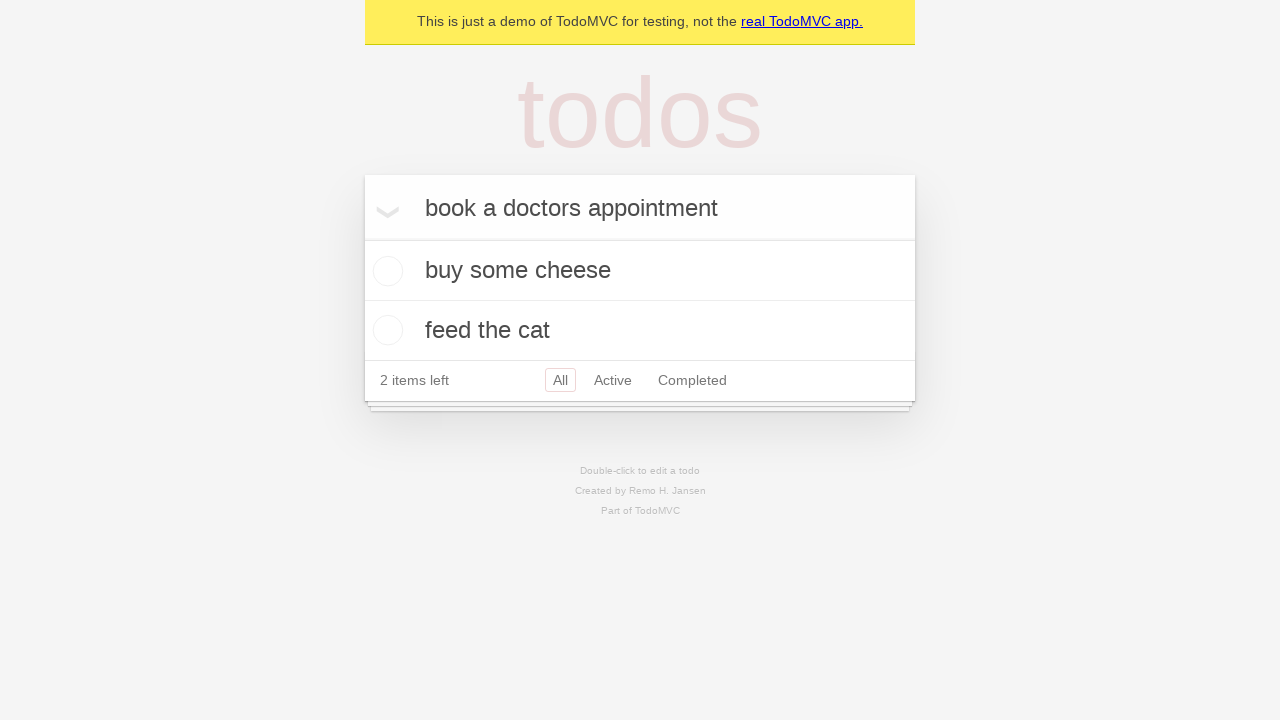

Pressed Enter to create todo 'book a doctors appointment' on internal:attr=[placeholder="What needs to be done?"i]
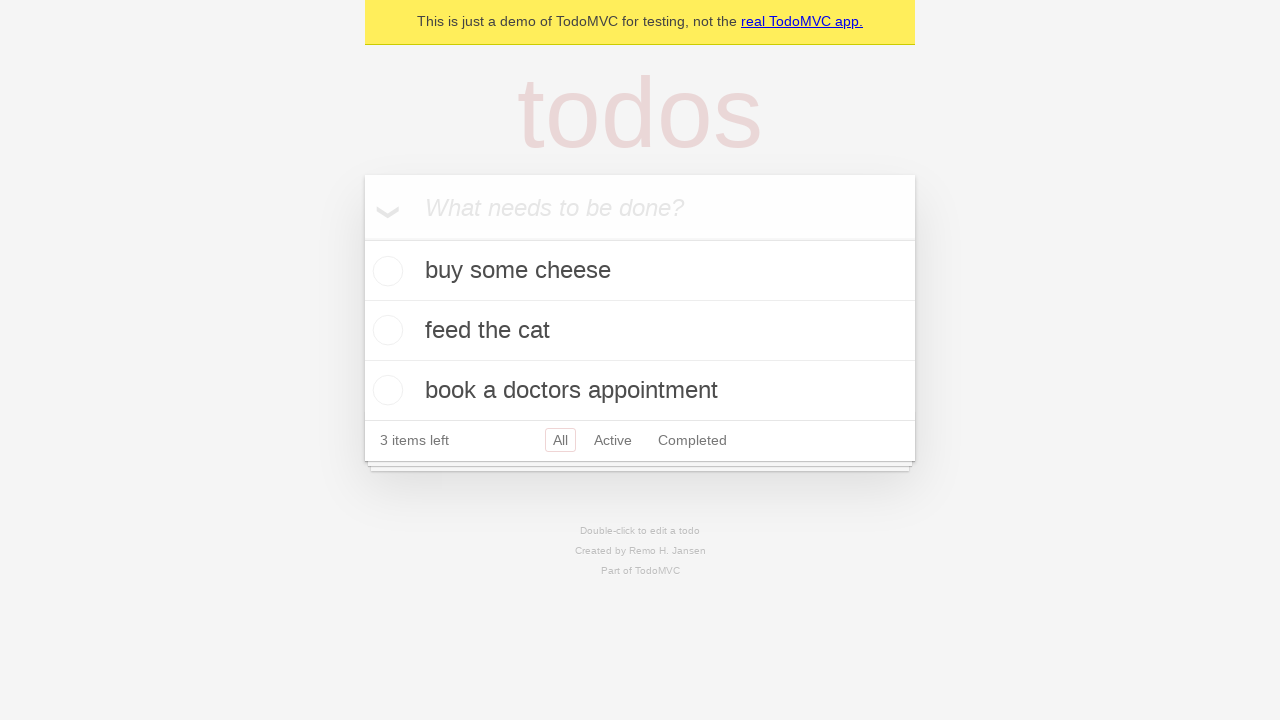

Checked the second todo item at (385, 330) on internal:testid=[data-testid="todo-item"s] >> nth=1 >> internal:role=checkbox
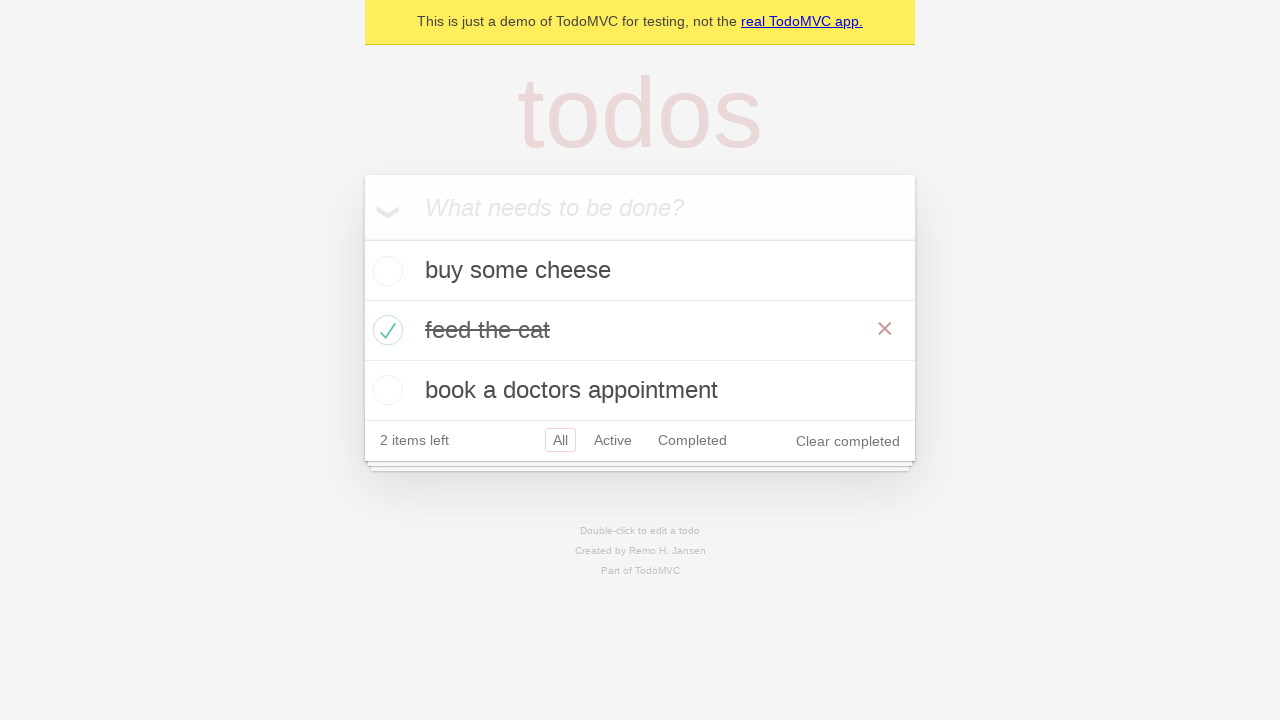

Clicked 'All' filter at (560, 440) on internal:role=link[name="All"i]
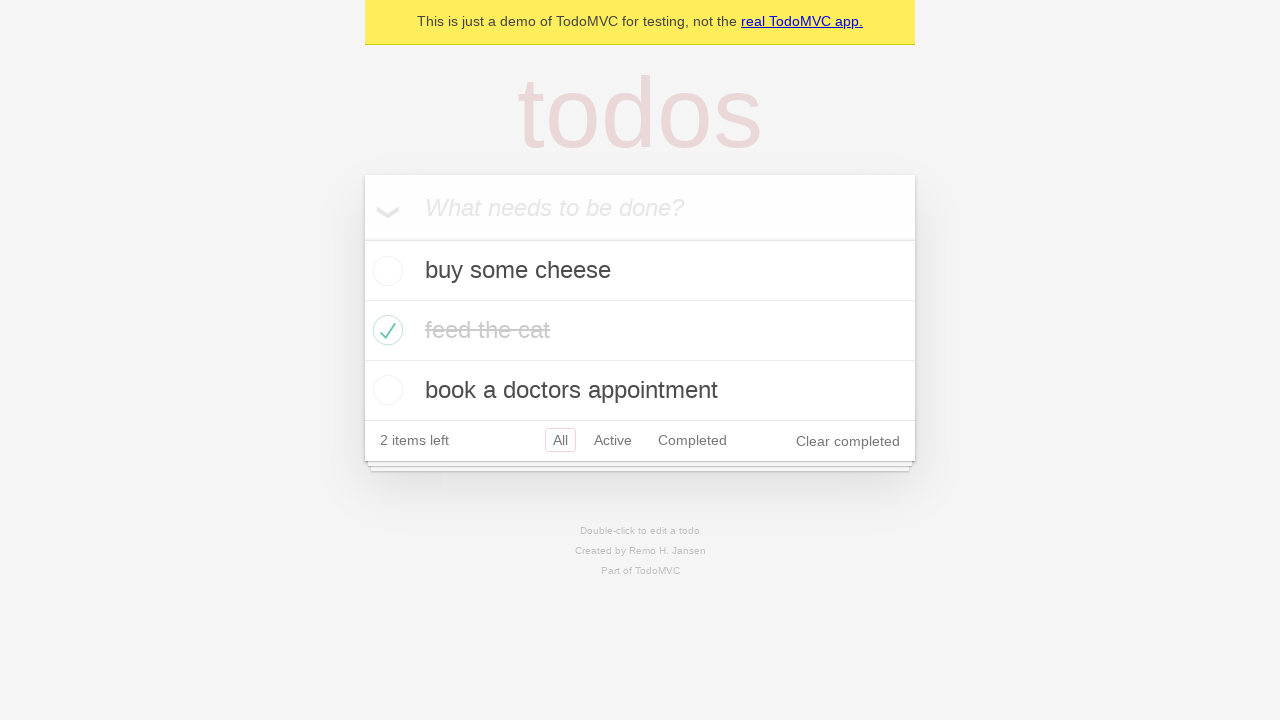

Clicked 'Active' filter at (613, 440) on internal:role=link[name="Active"i]
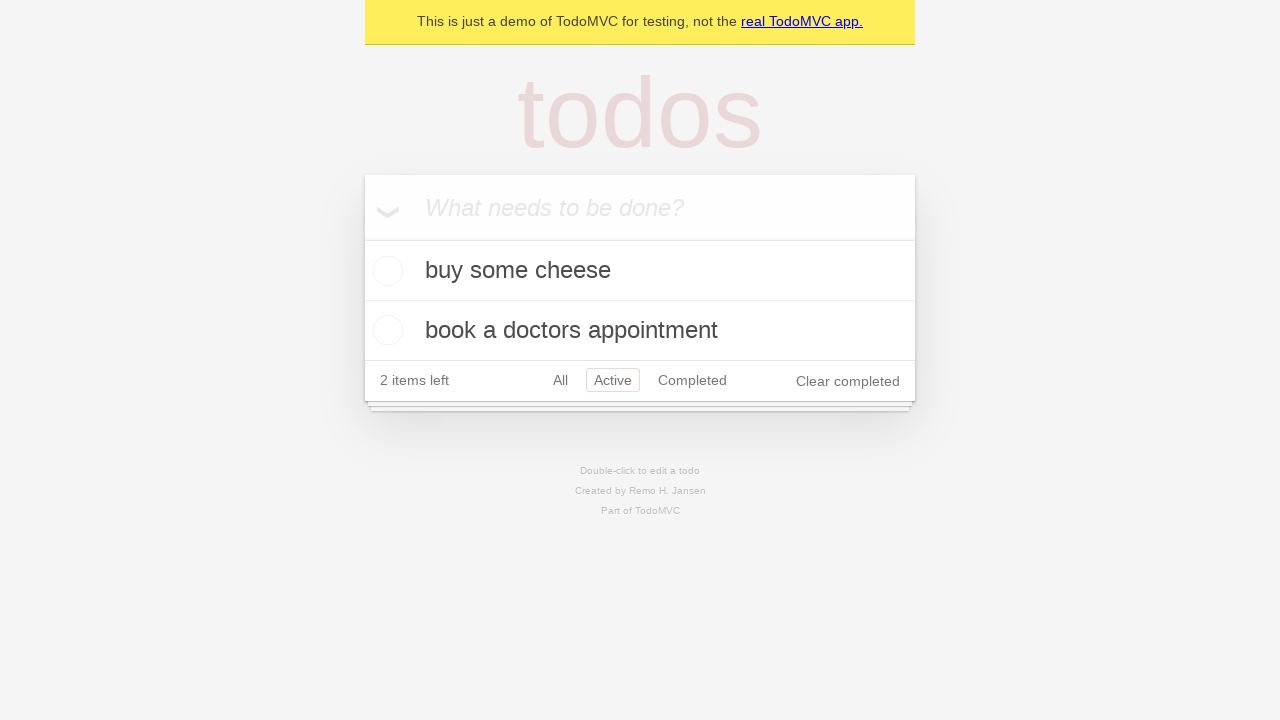

Clicked 'Completed' filter at (692, 380) on internal:role=link[name="Completed"i]
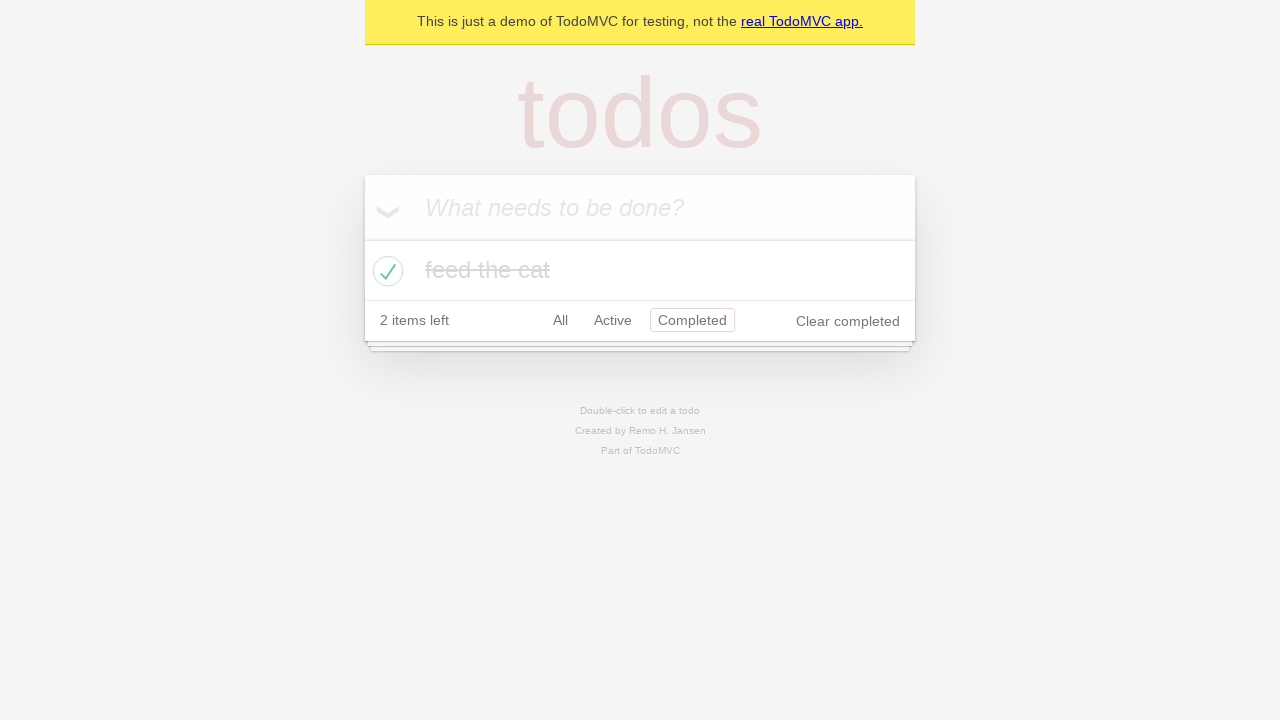

Navigated back from Completed filter
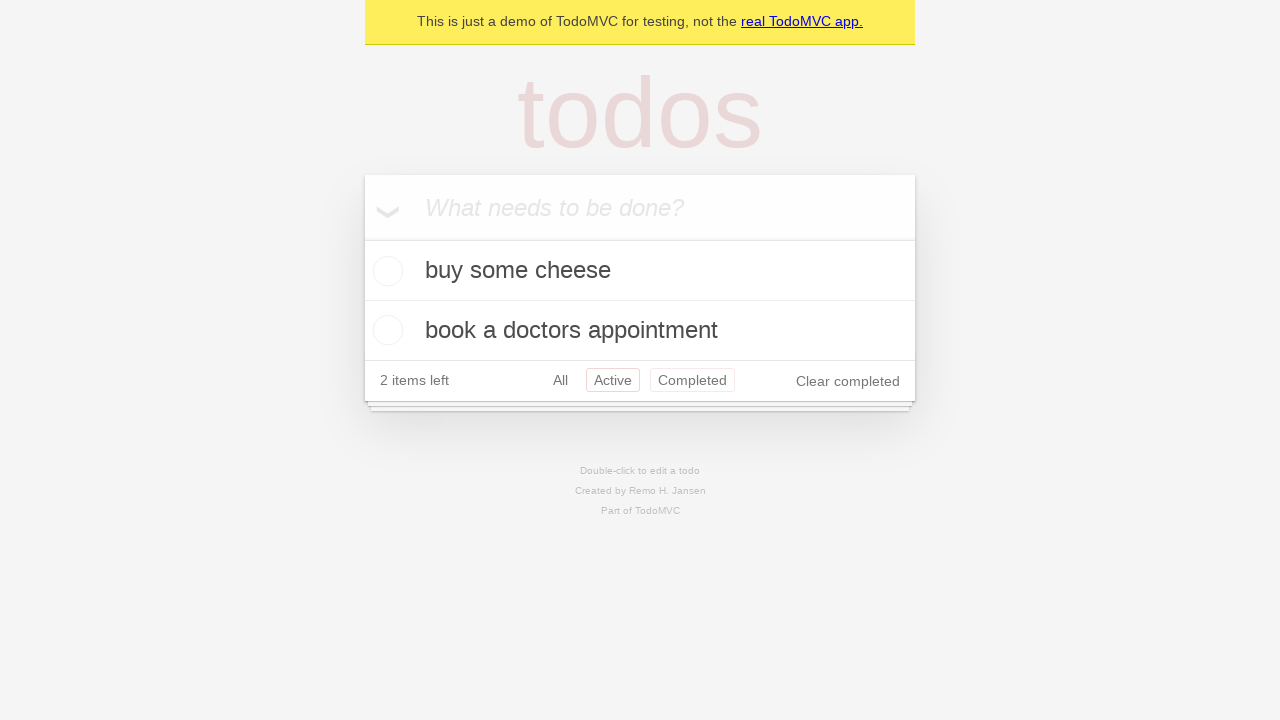

Navigated back to All filter using browser back button
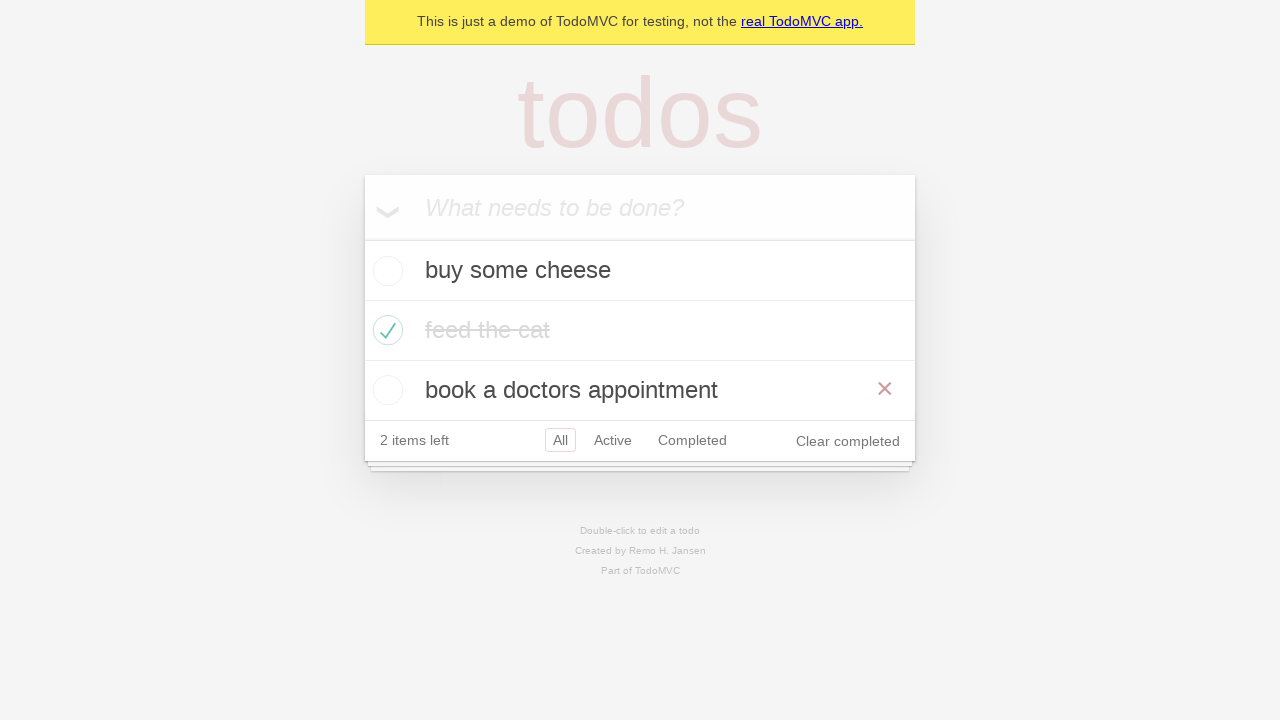

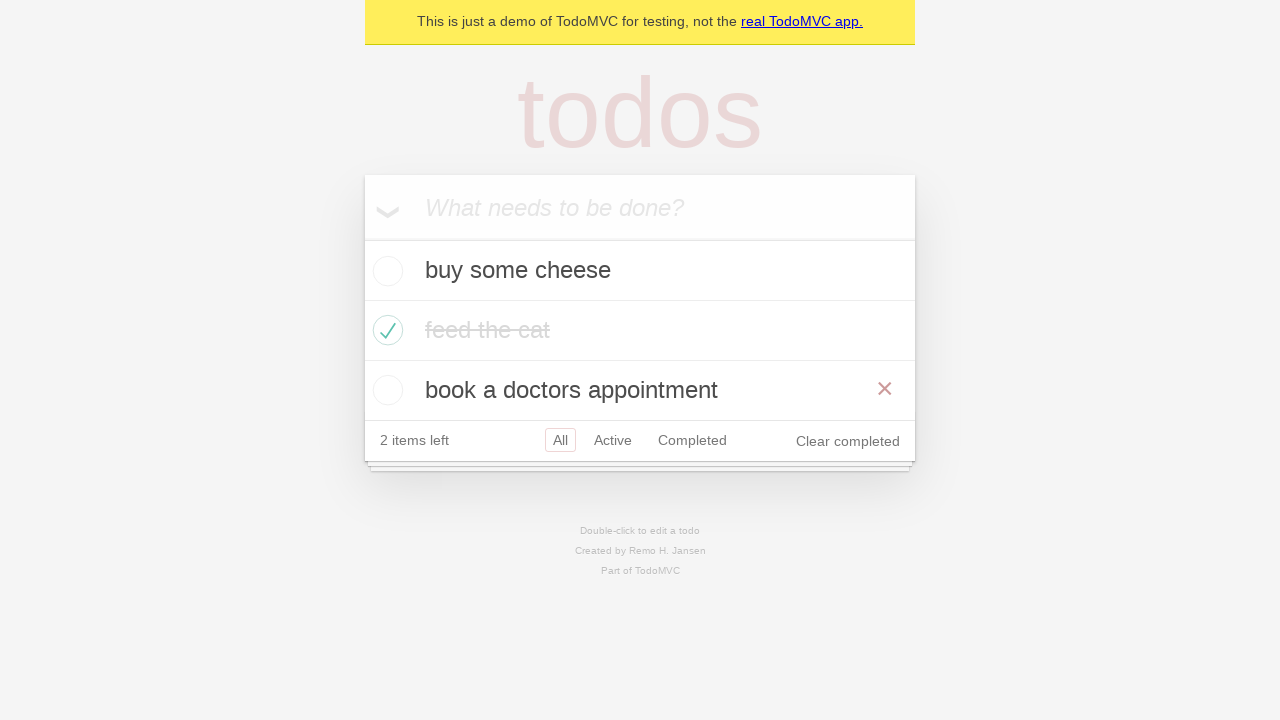